Tests clearing the complete state of all items by checking and unchecking the toggle all

Starting URL: https://demo.playwright.dev/todomvc

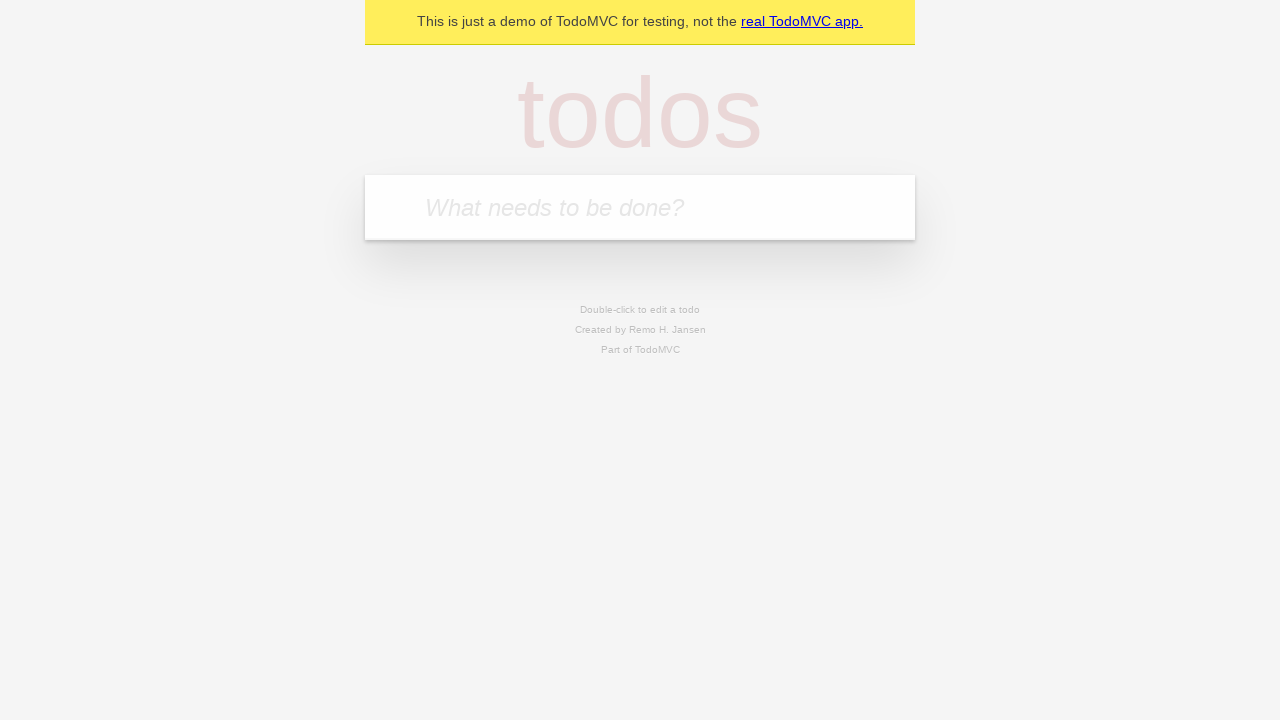

Filled todo input with 'buy some cheese' on internal:attr=[placeholder="What needs to be done?"i]
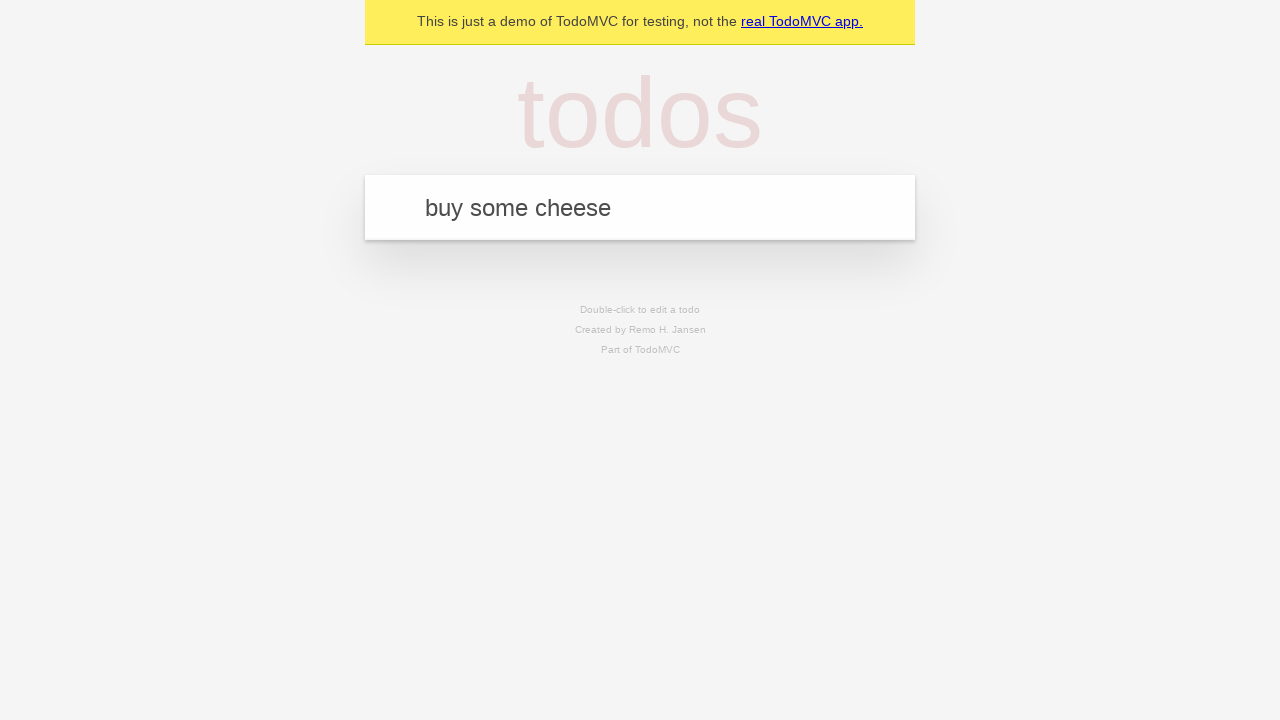

Pressed Enter to add first todo on internal:attr=[placeholder="What needs to be done?"i]
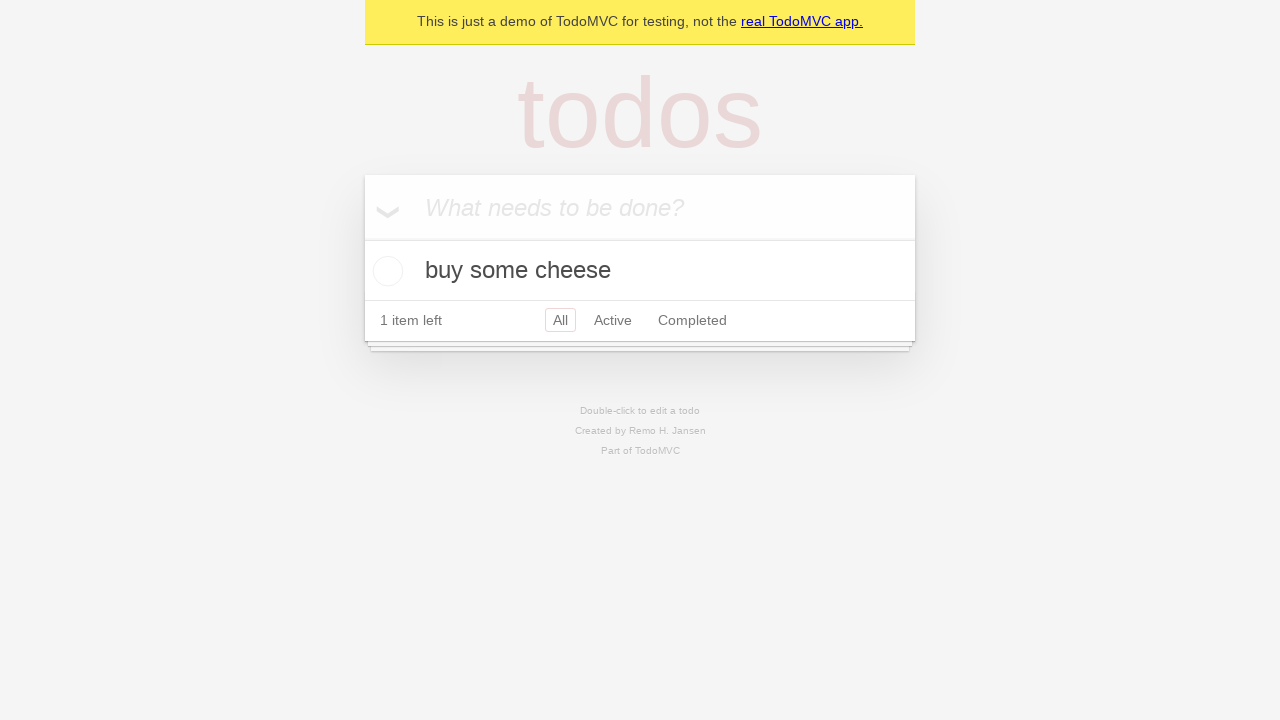

Filled todo input with 'feed the cat' on internal:attr=[placeholder="What needs to be done?"i]
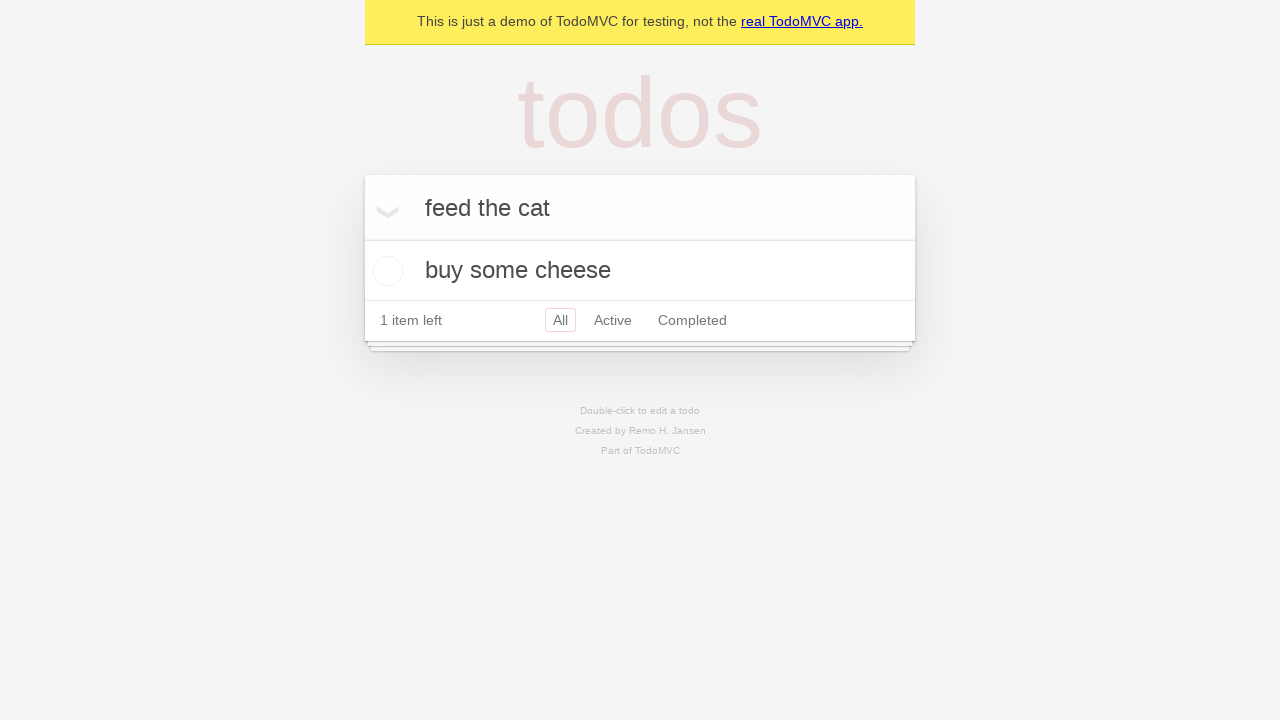

Pressed Enter to add second todo on internal:attr=[placeholder="What needs to be done?"i]
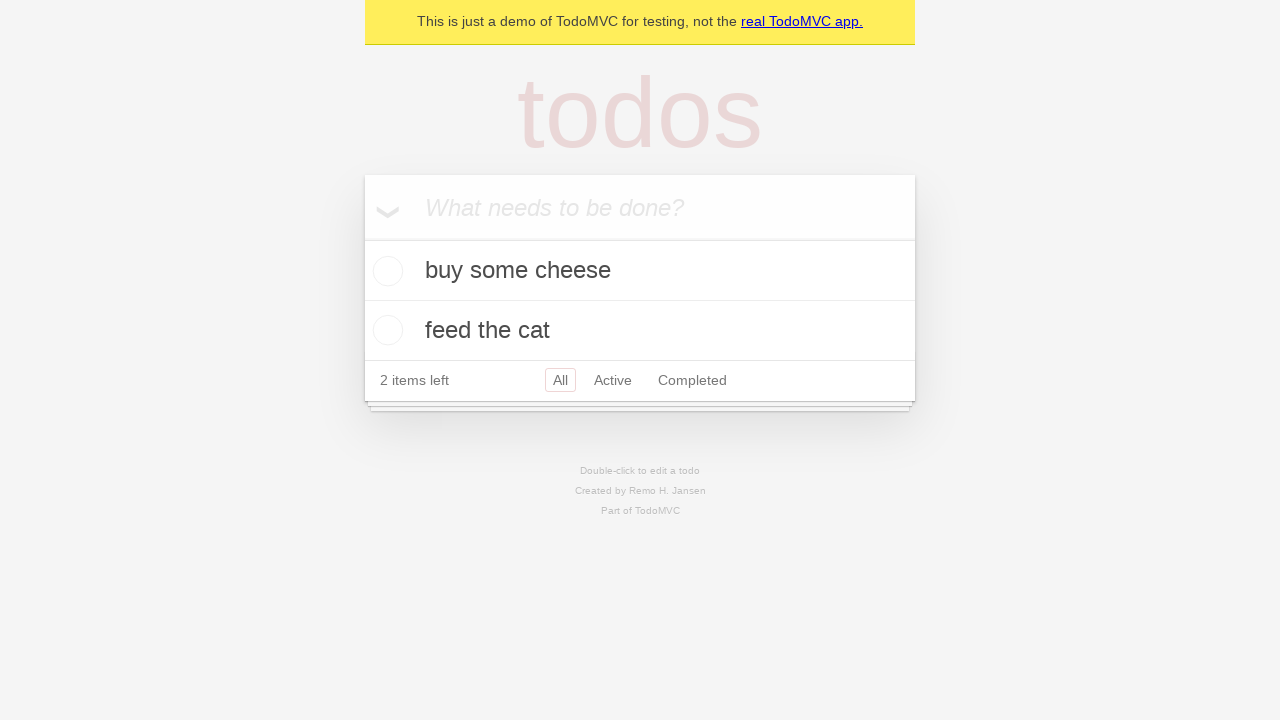

Filled todo input with 'book a doctors appointment' on internal:attr=[placeholder="What needs to be done?"i]
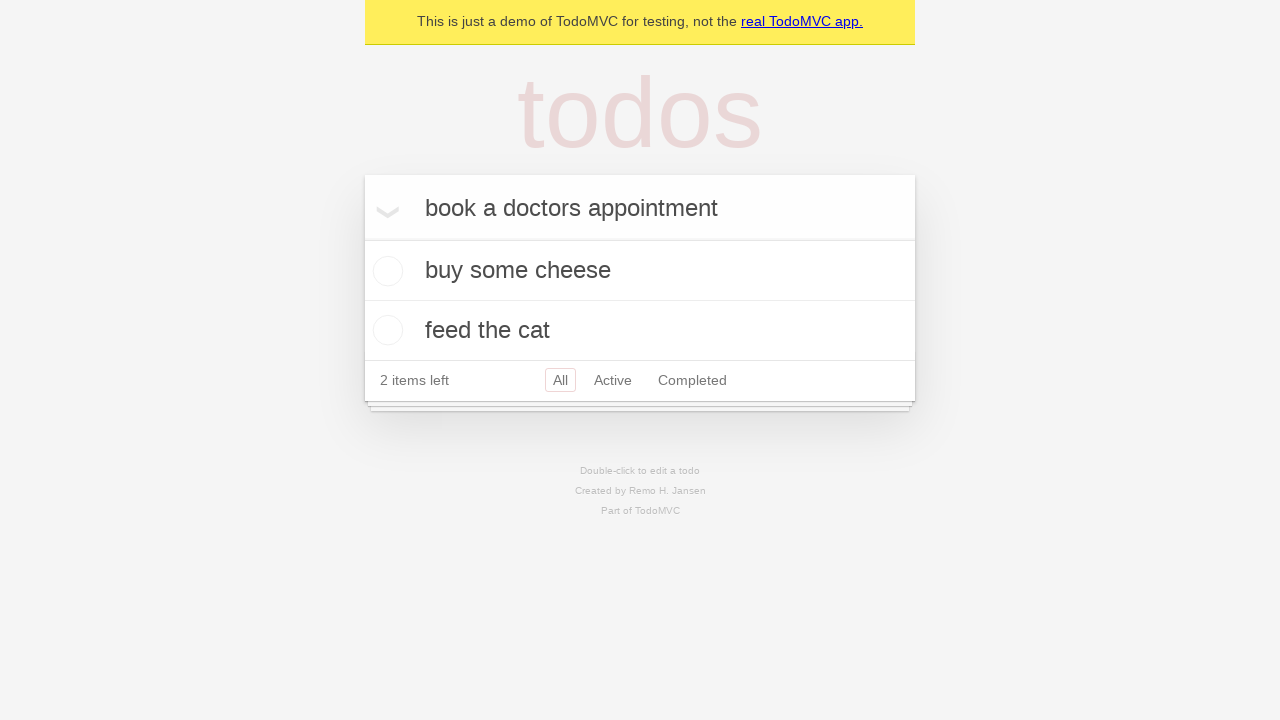

Pressed Enter to add third todo on internal:attr=[placeholder="What needs to be done?"i]
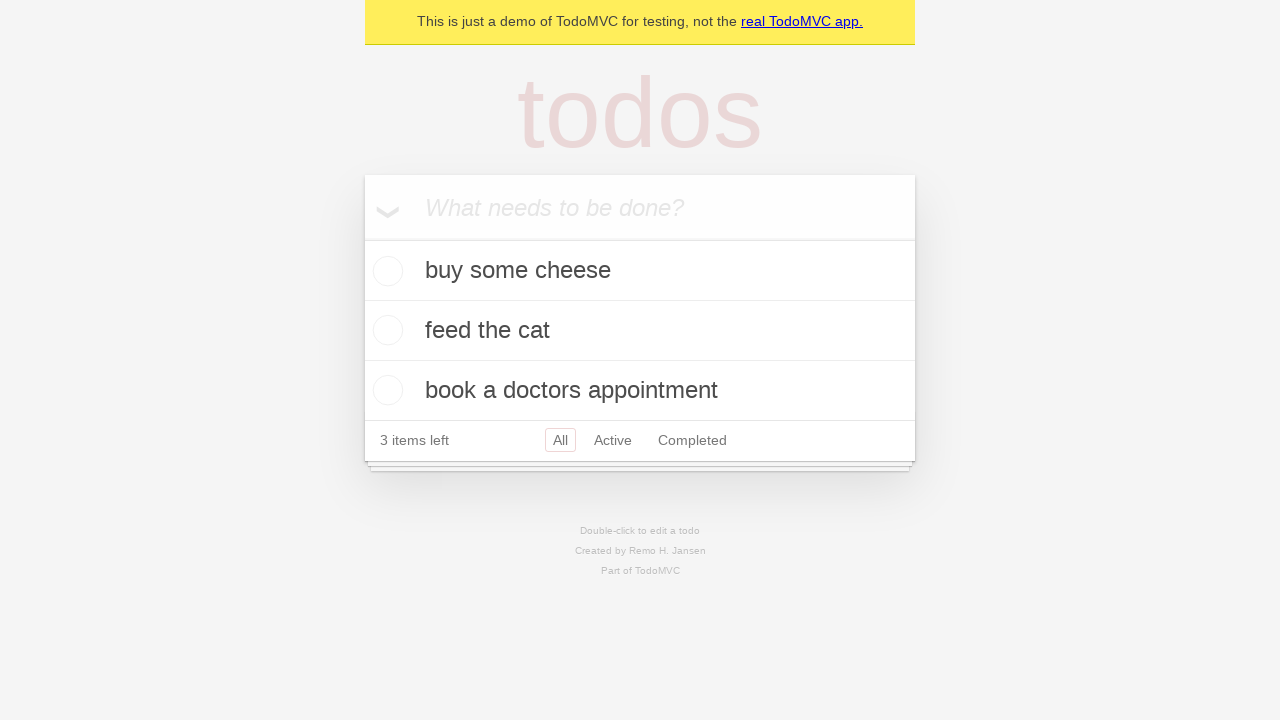

Checked toggle all to mark all items as complete at (362, 238) on internal:label="Mark all as complete"i
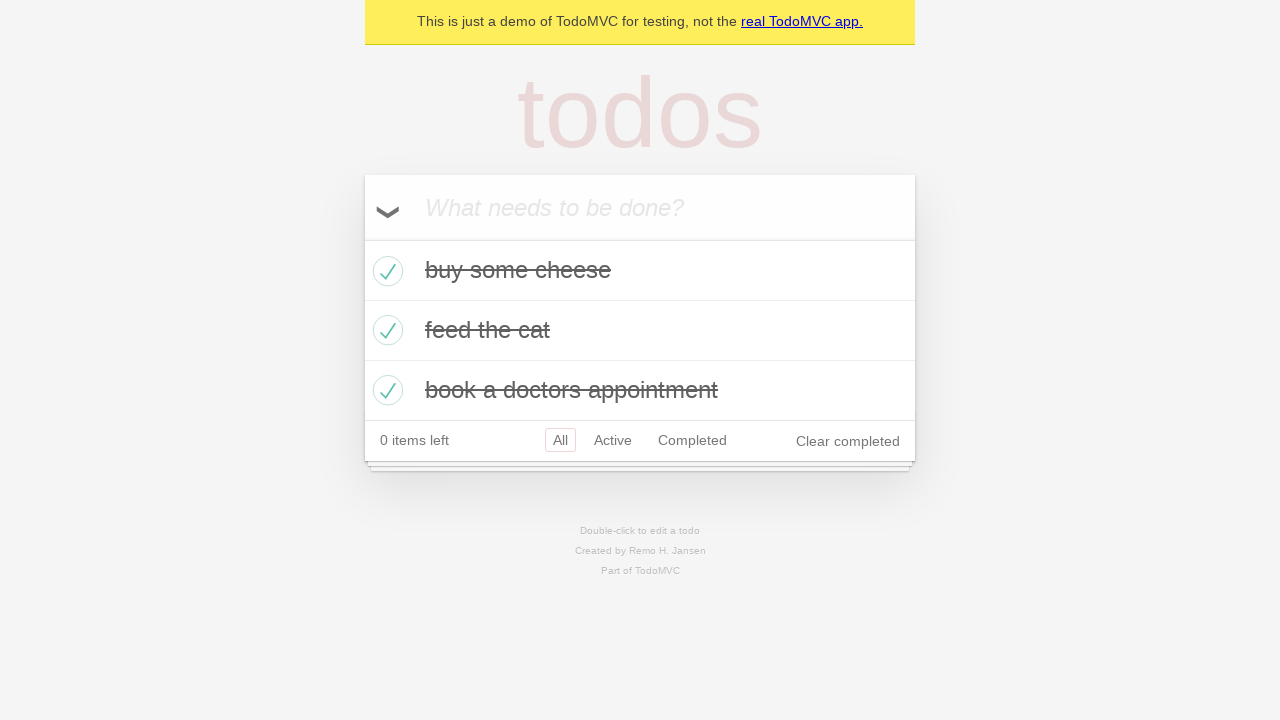

Unchecked toggle all to clear complete state of all items at (362, 238) on internal:label="Mark all as complete"i
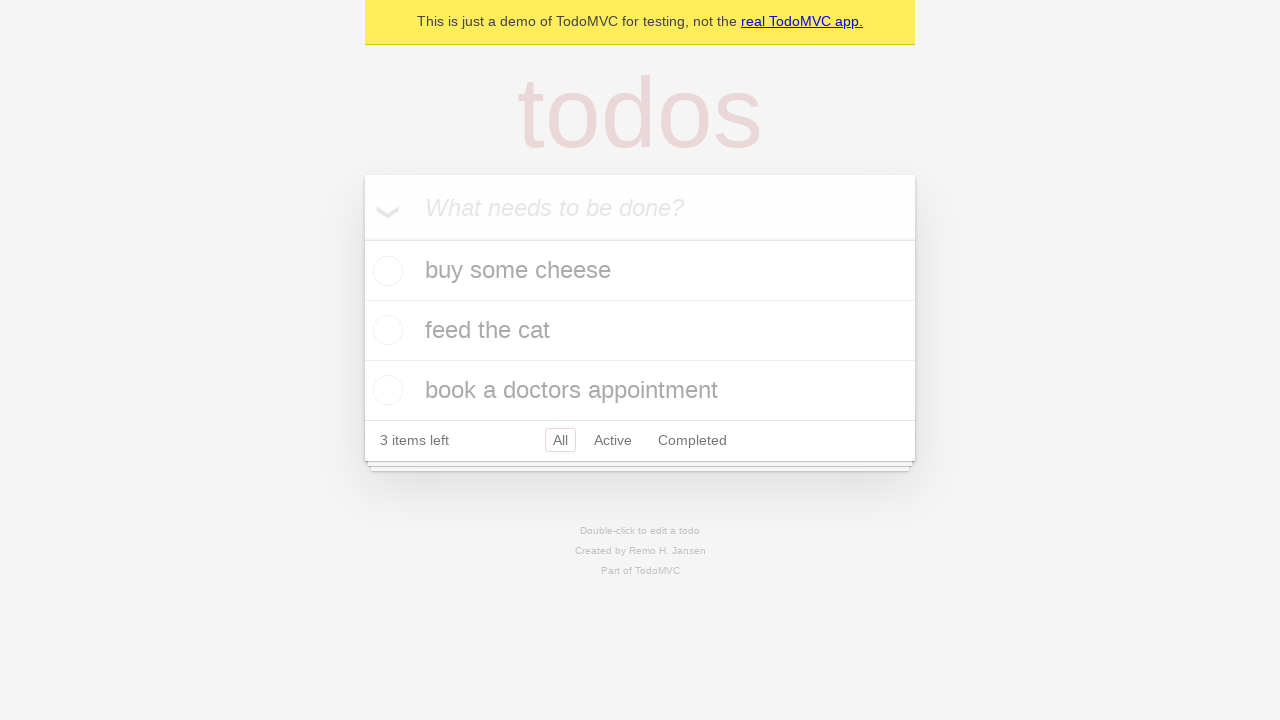

Waited for todo items to be present in DOM
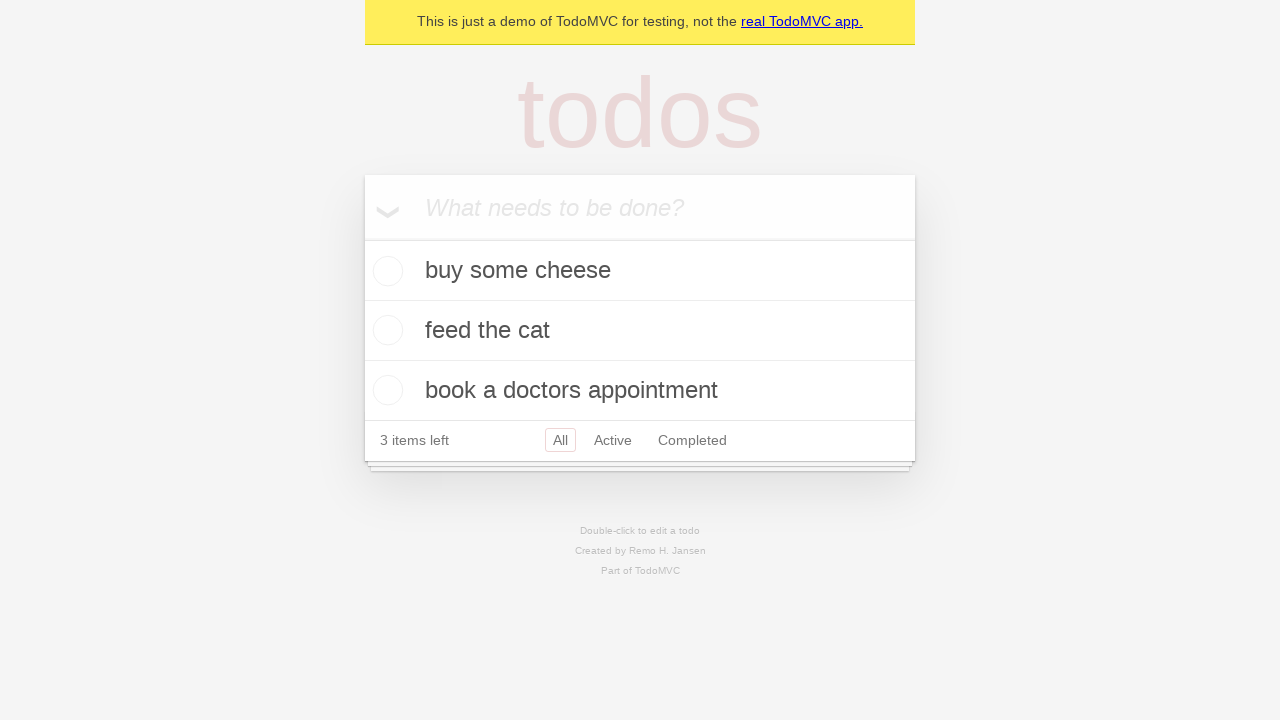

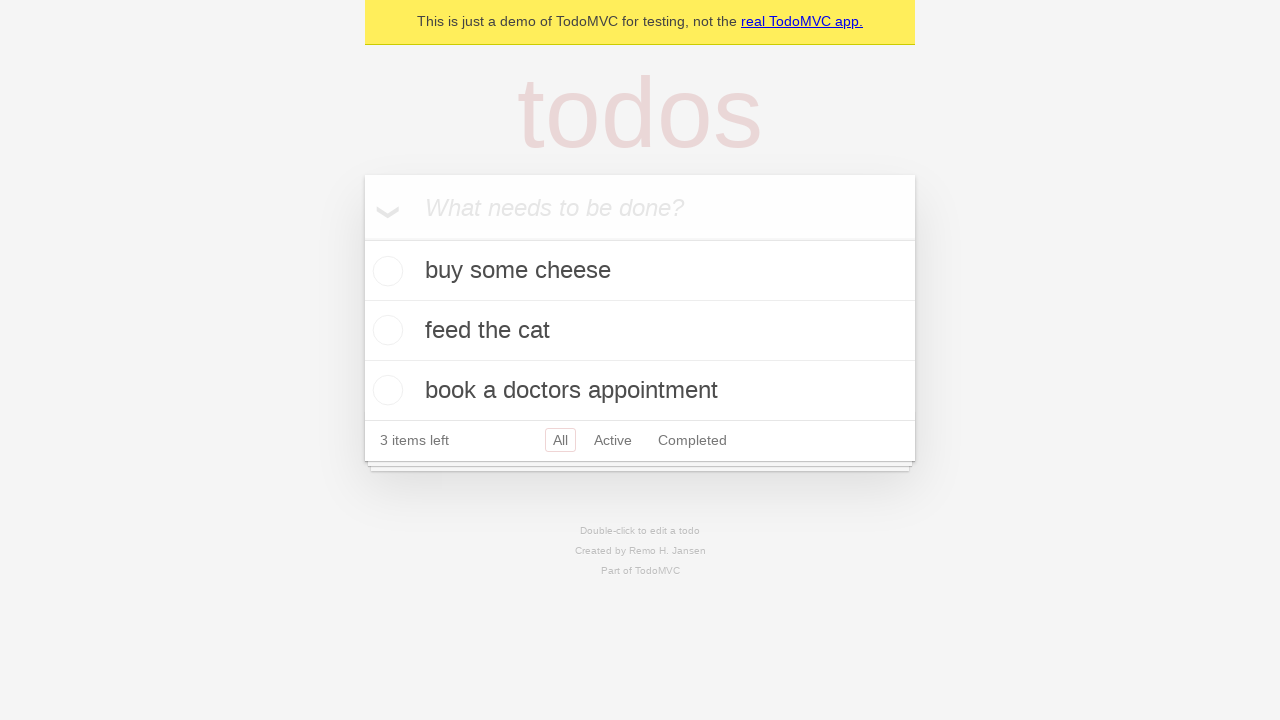